Tests that todo data persists after page reload

Starting URL: https://demo.playwright.dev/todomvc

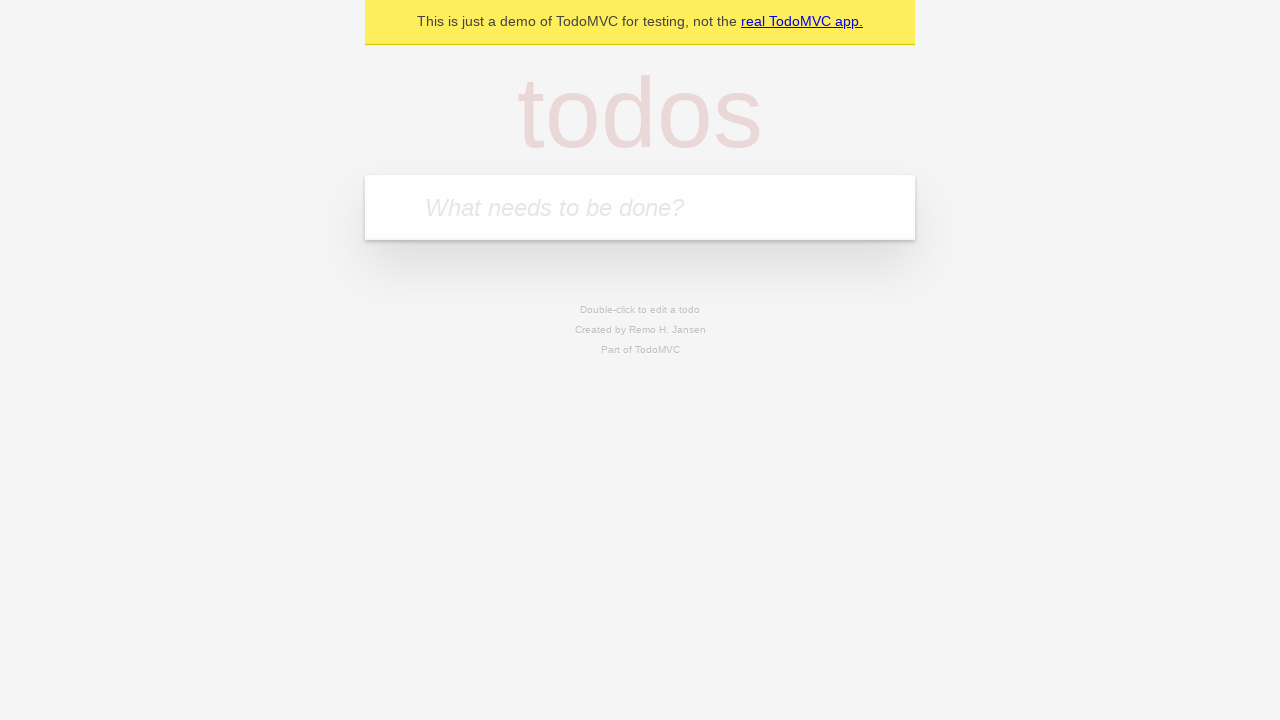

Located the new todo input field
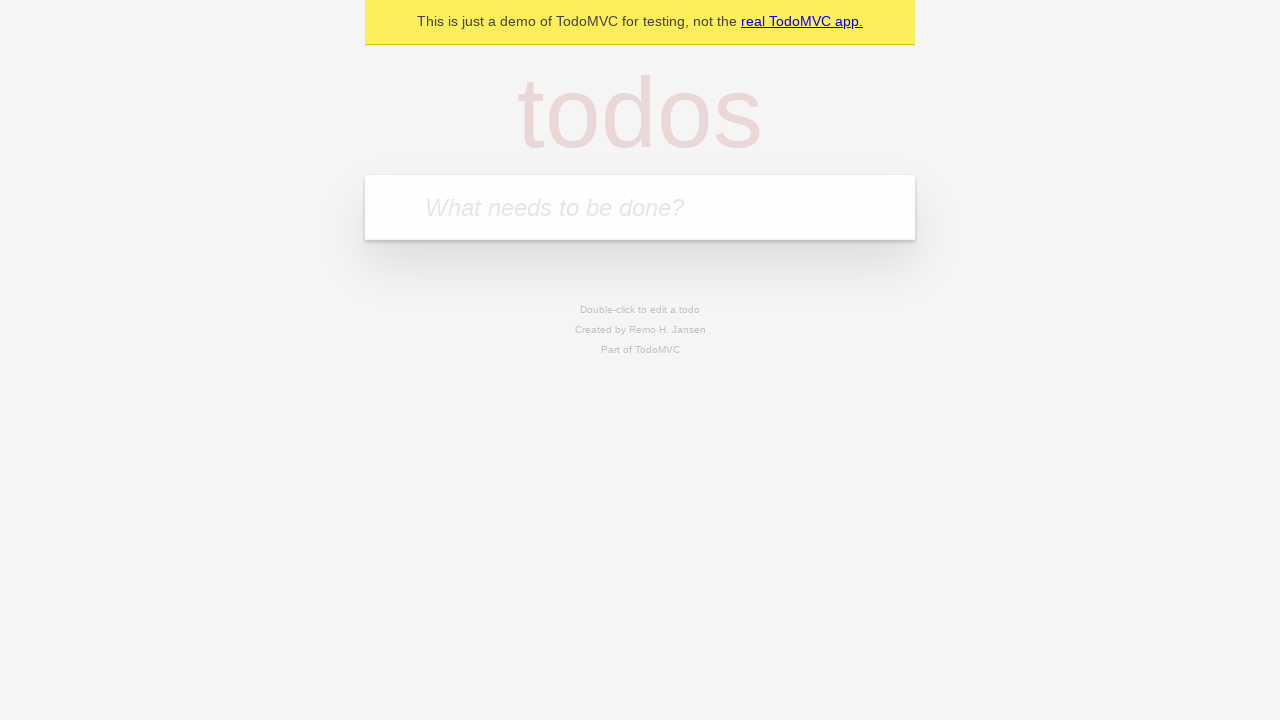

Filled todo input with 'buy some cheese' on internal:attr=[placeholder="What needs to be done?"i]
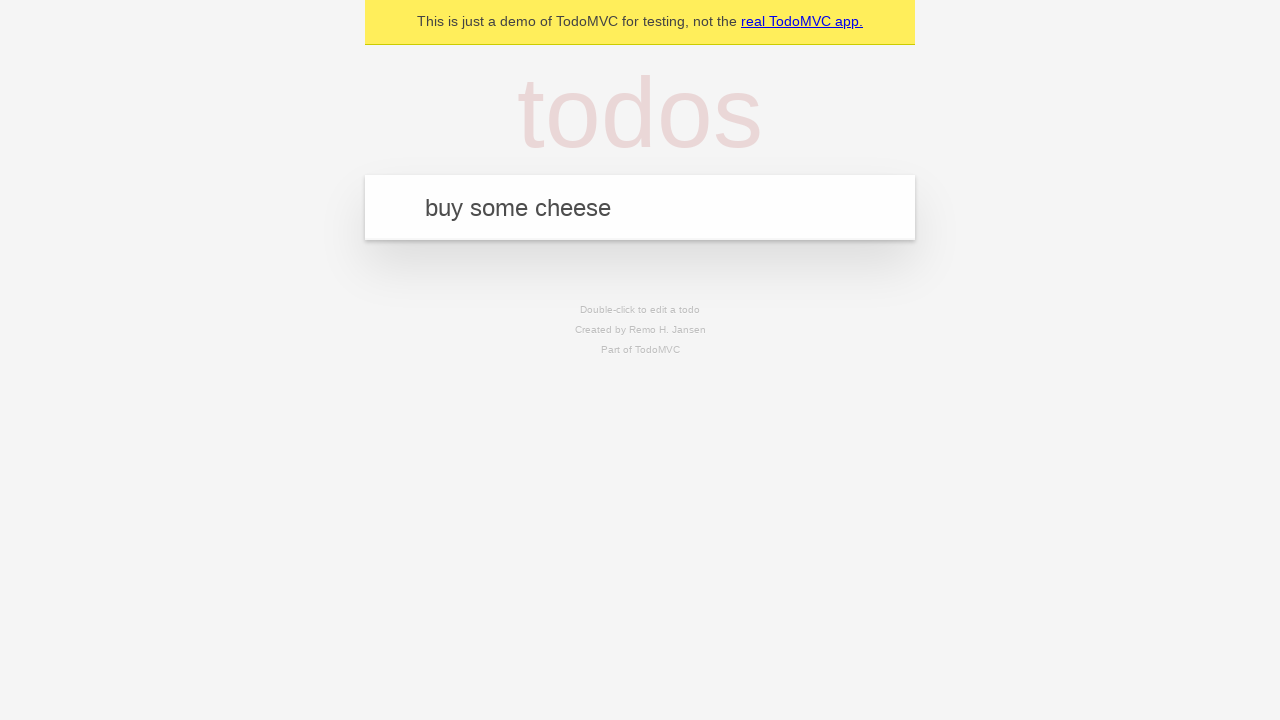

Pressed Enter to create todo 'buy some cheese' on internal:attr=[placeholder="What needs to be done?"i]
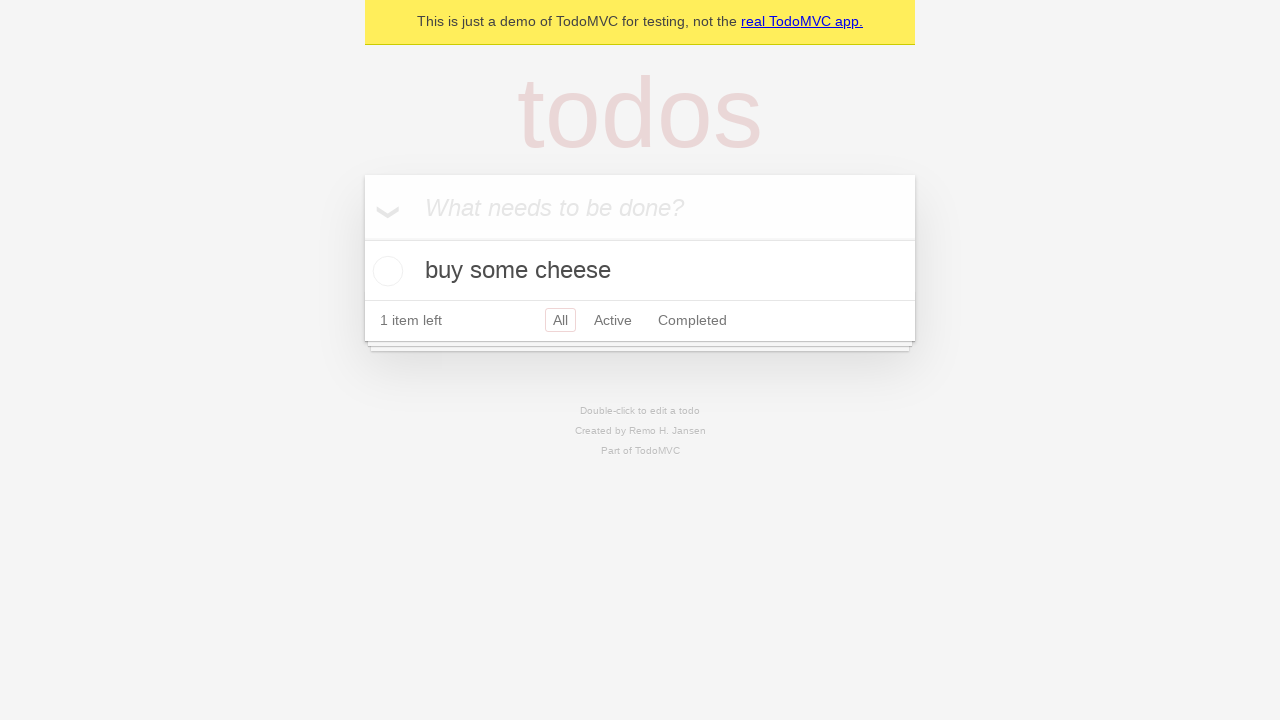

Filled todo input with 'feed the cat' on internal:attr=[placeholder="What needs to be done?"i]
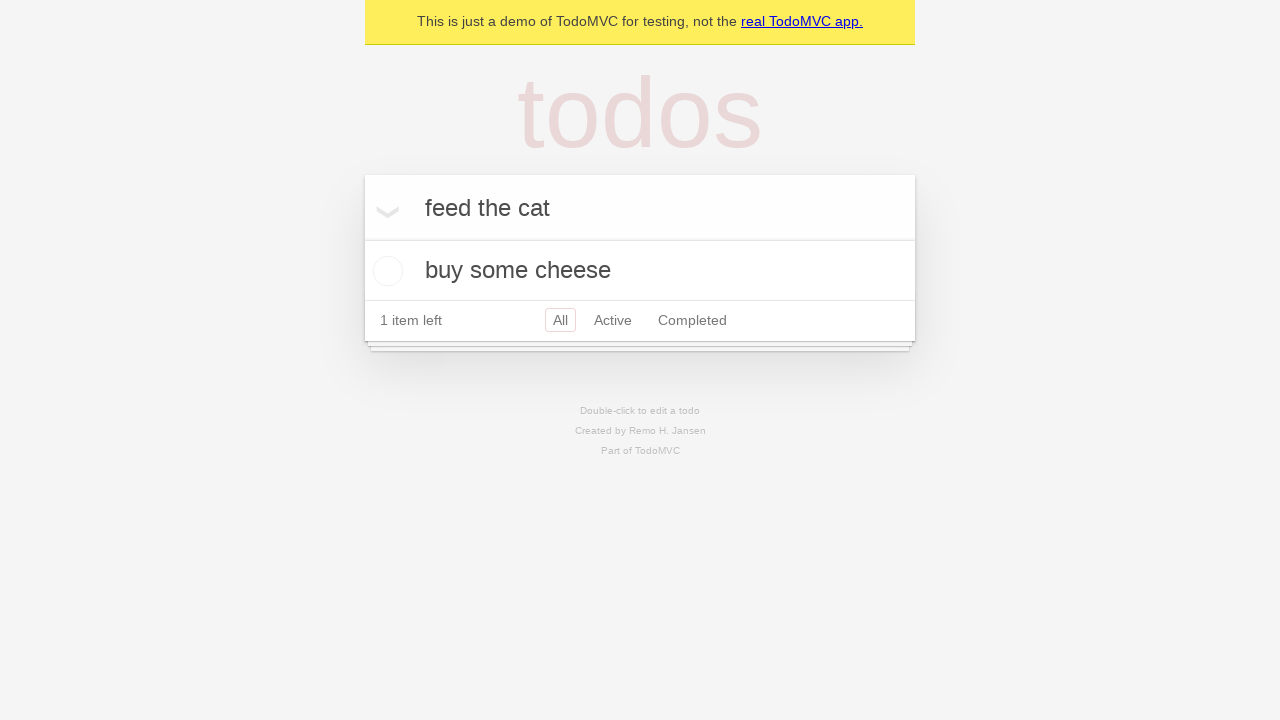

Pressed Enter to create todo 'feed the cat' on internal:attr=[placeholder="What needs to be done?"i]
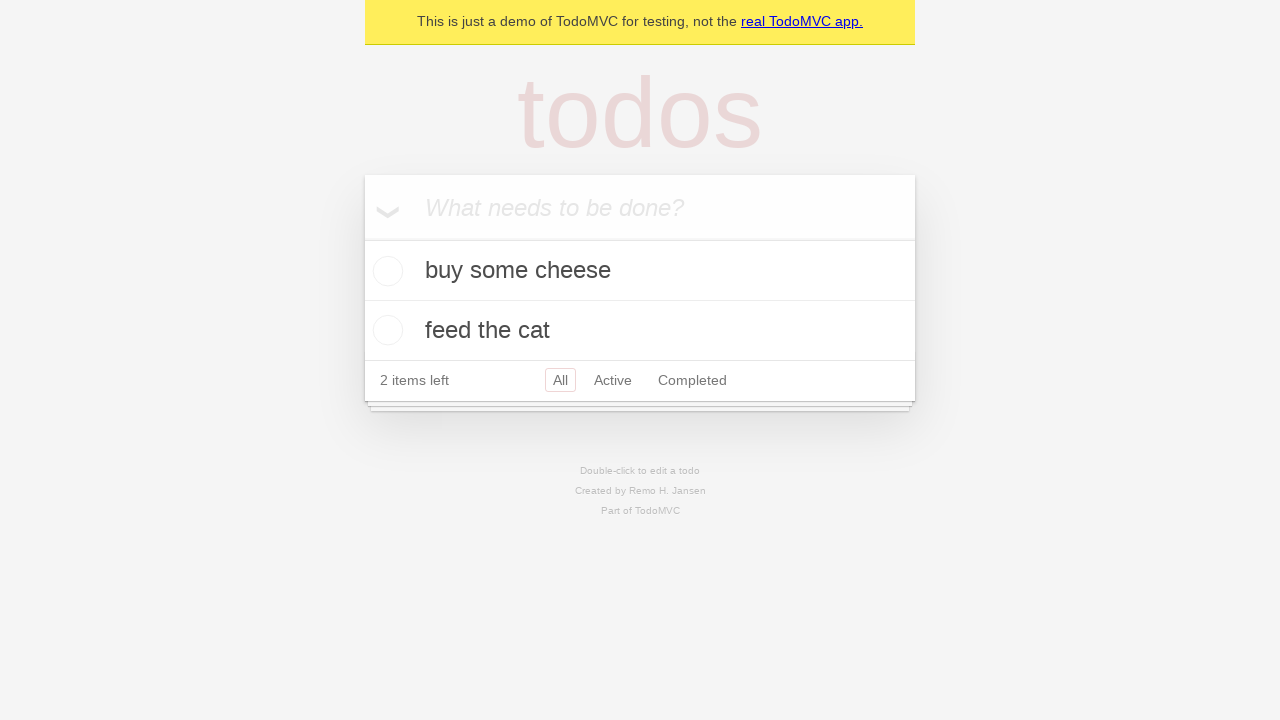

Waited for both todos to appear in the list
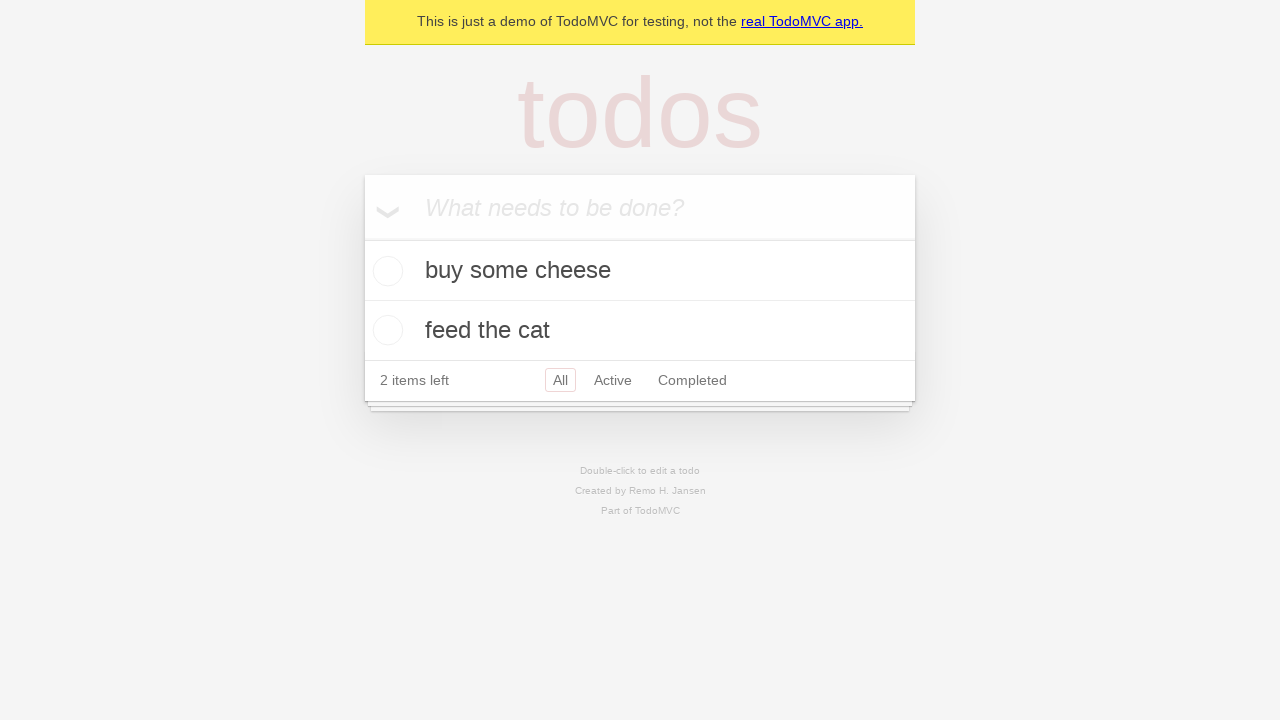

Located all todo items
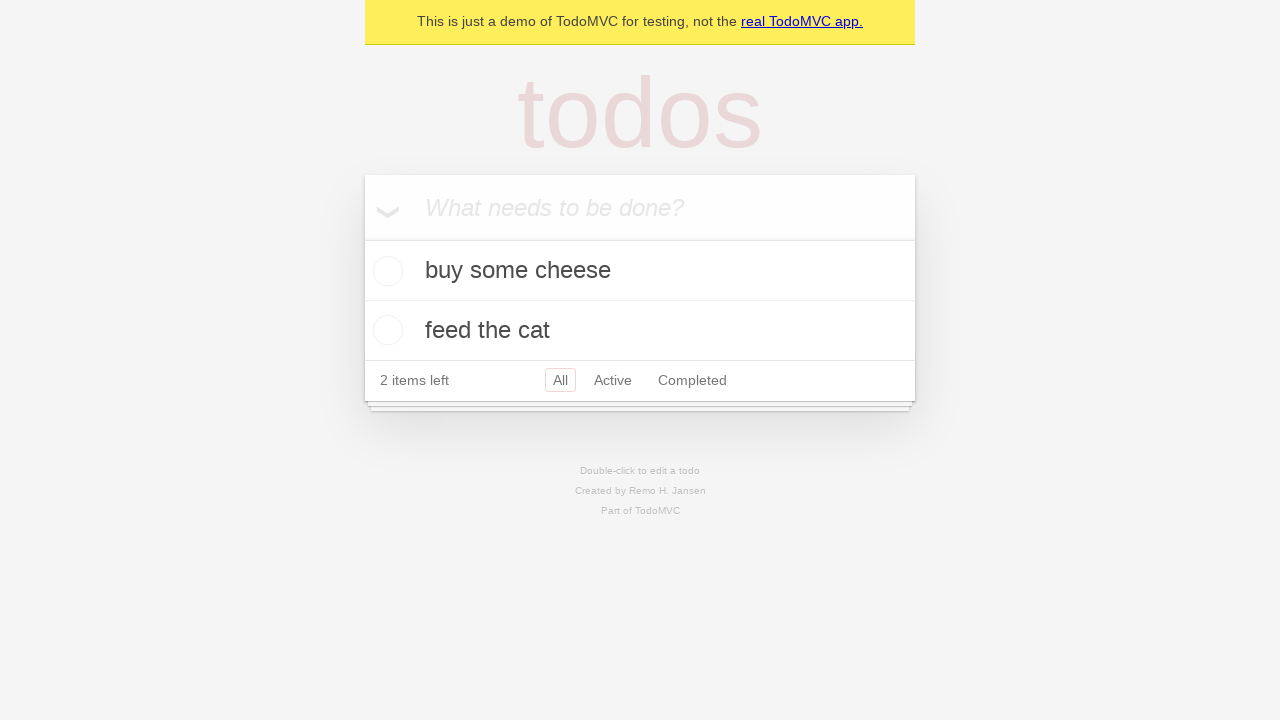

Located checkbox for first todo
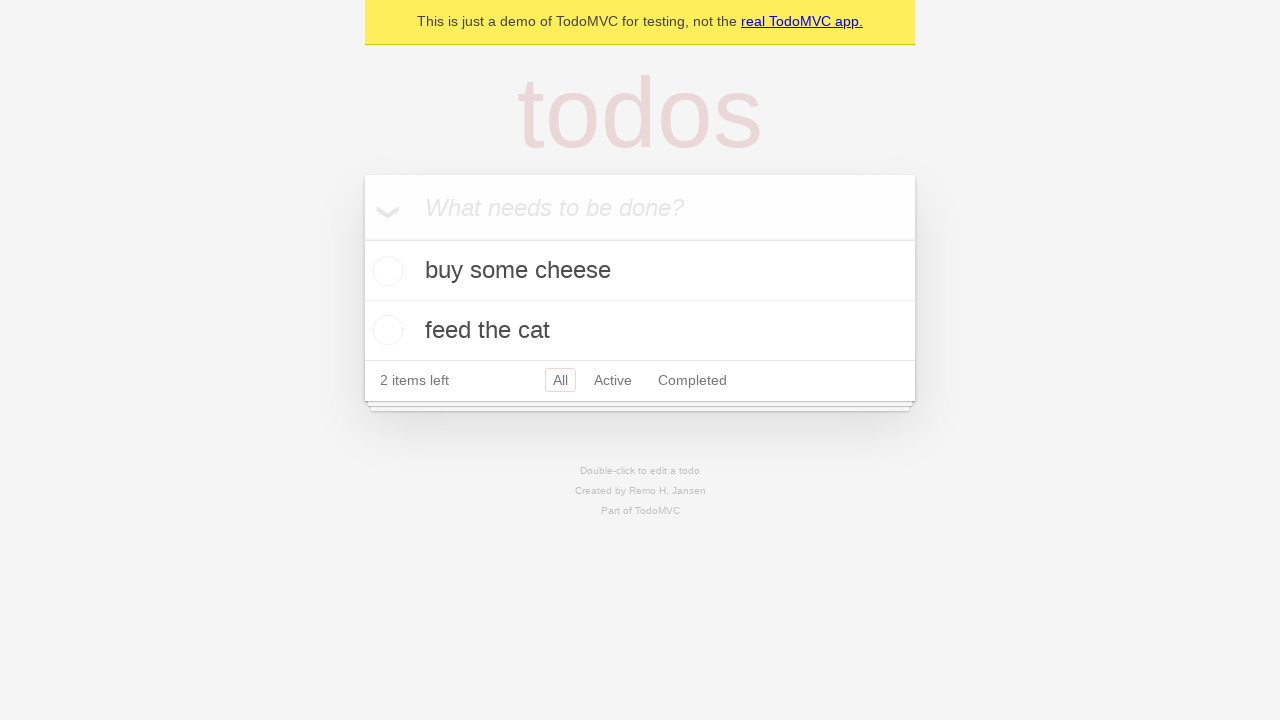

Checked the first todo item at (385, 271) on internal:testid=[data-testid="todo-item"s] >> nth=0 >> internal:role=checkbox
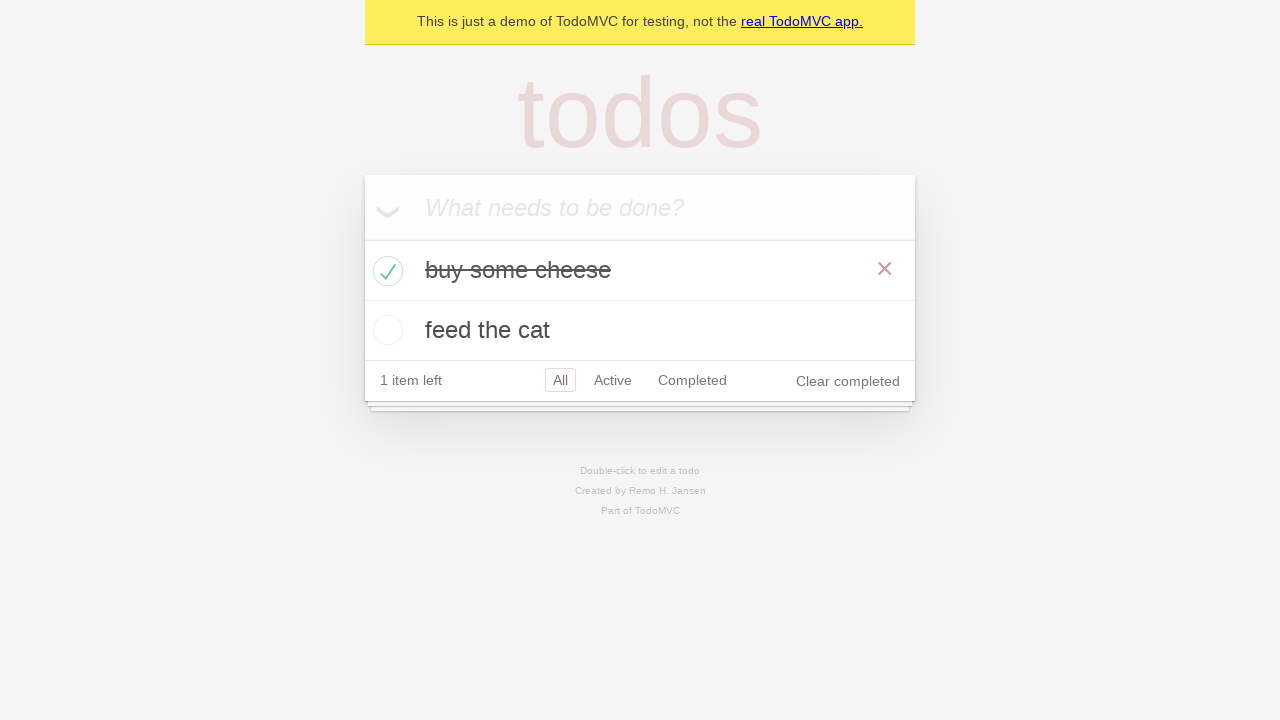

Reloaded the page to test data persistence
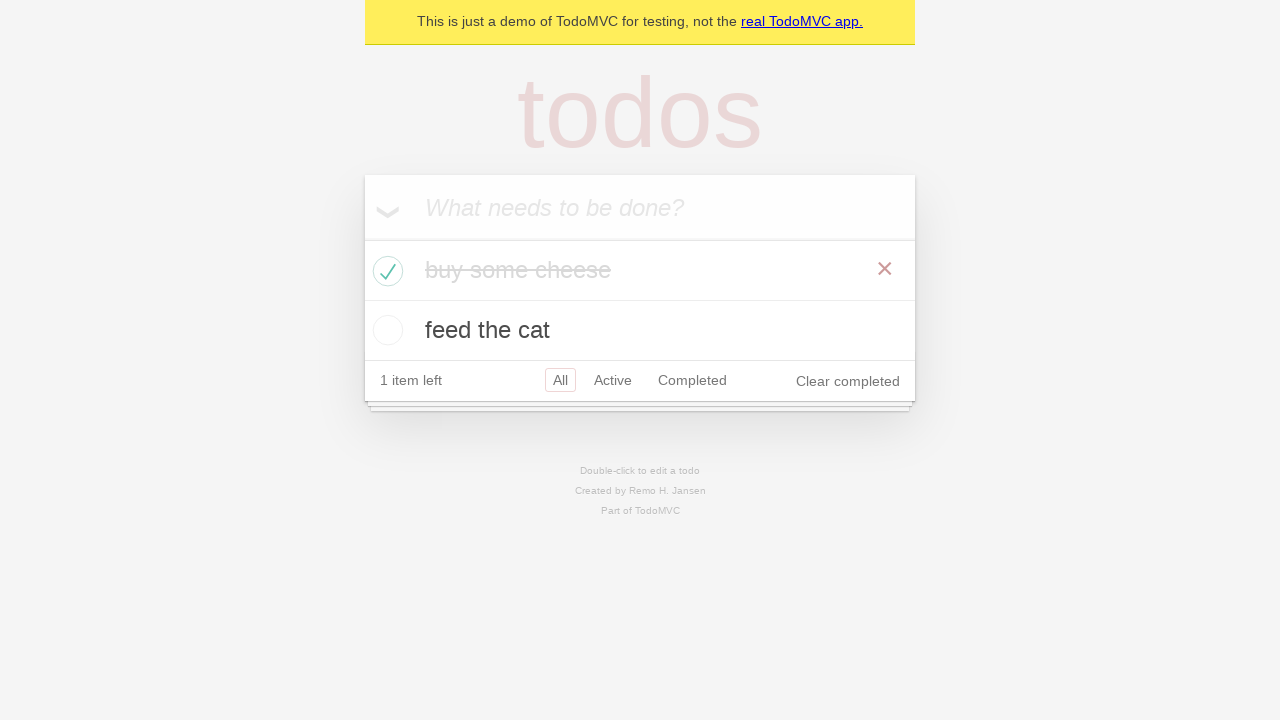

Verified that todo items persisted after page reload
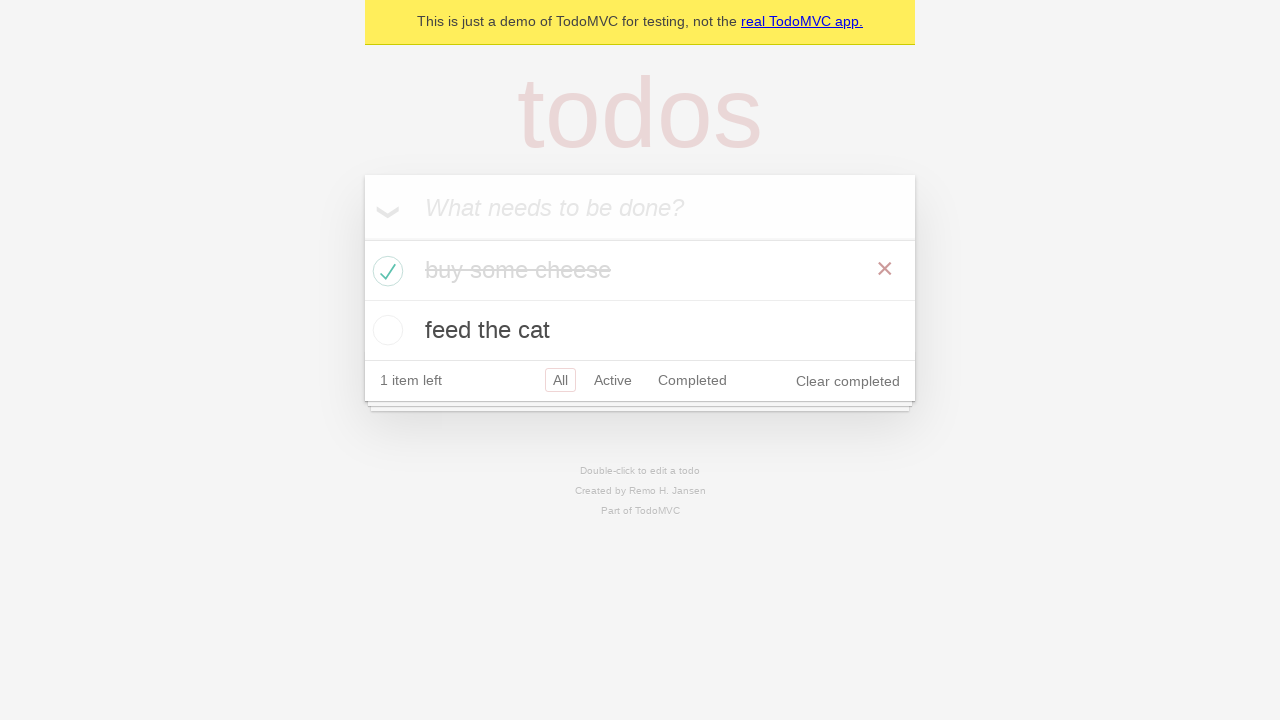

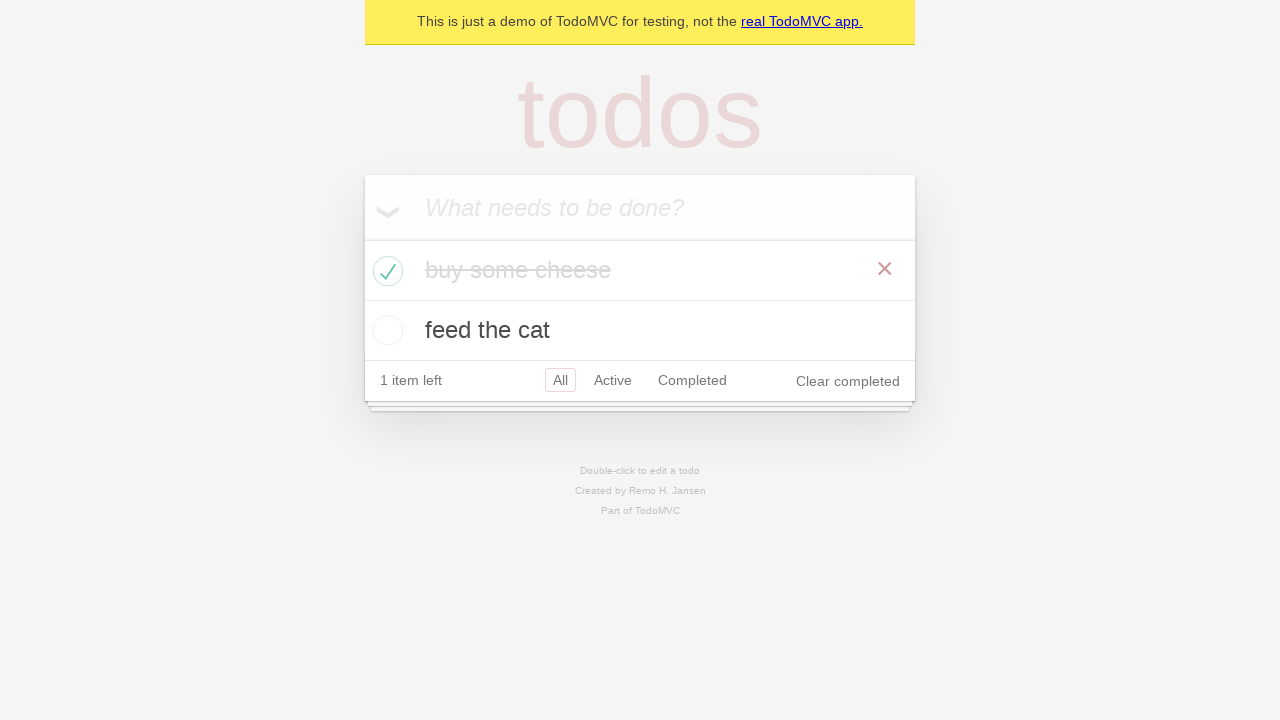